Tests price range slider functionality by dragging the slider handle to adjust the price range

Starting URL: https://www.jqueryscript.net/demo/Price-Range-Slider-jQuery-UI/

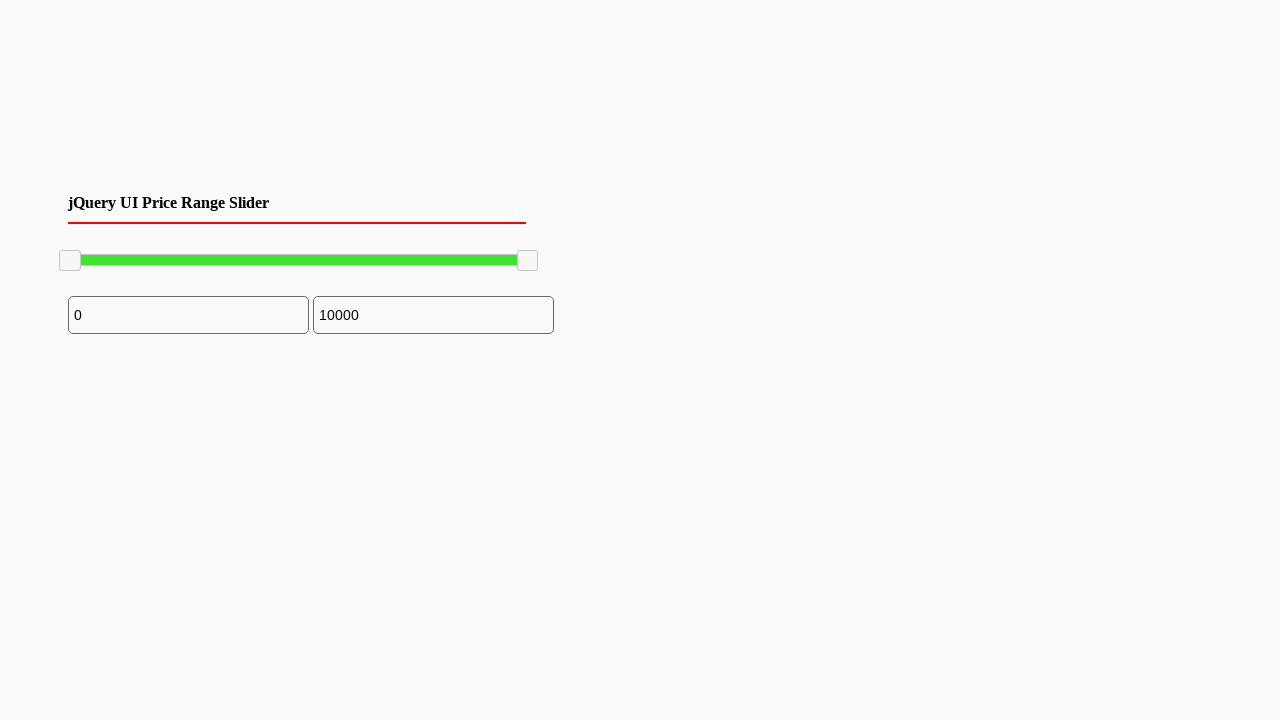

Located the first slider handle
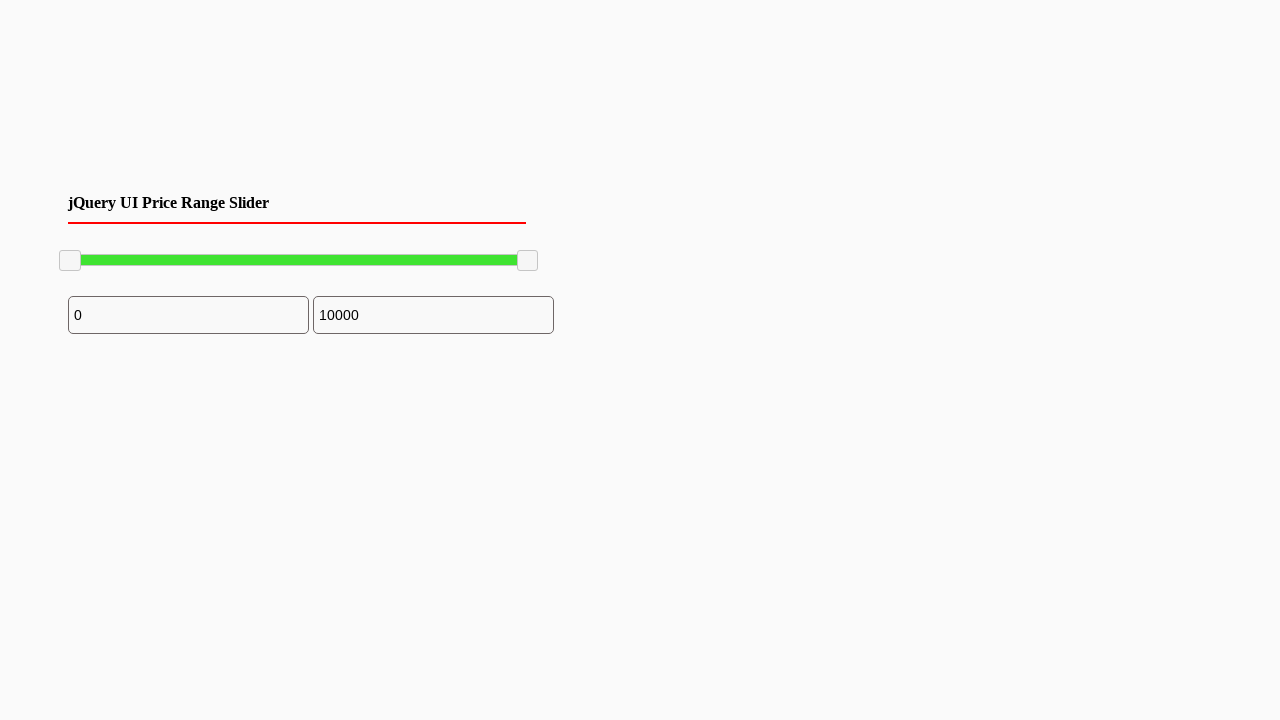

Retrieved slider handle bounding box
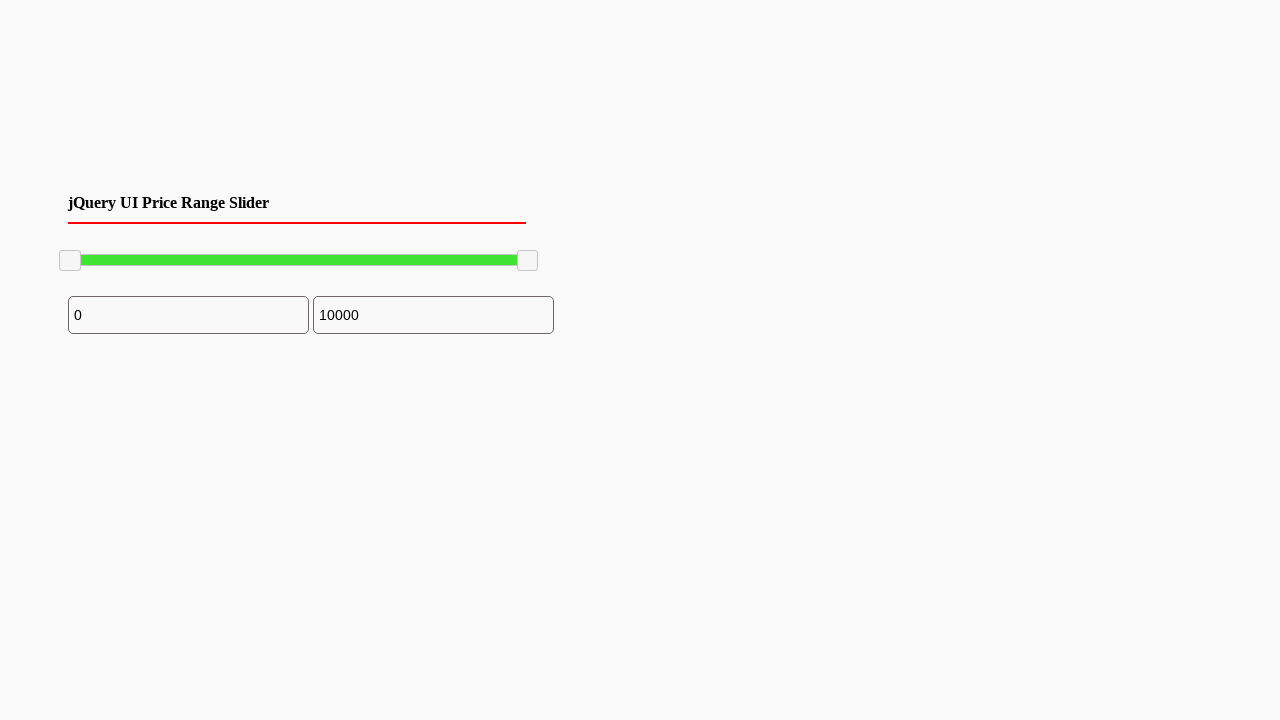

Moved mouse to slider handle center at (70, 261)
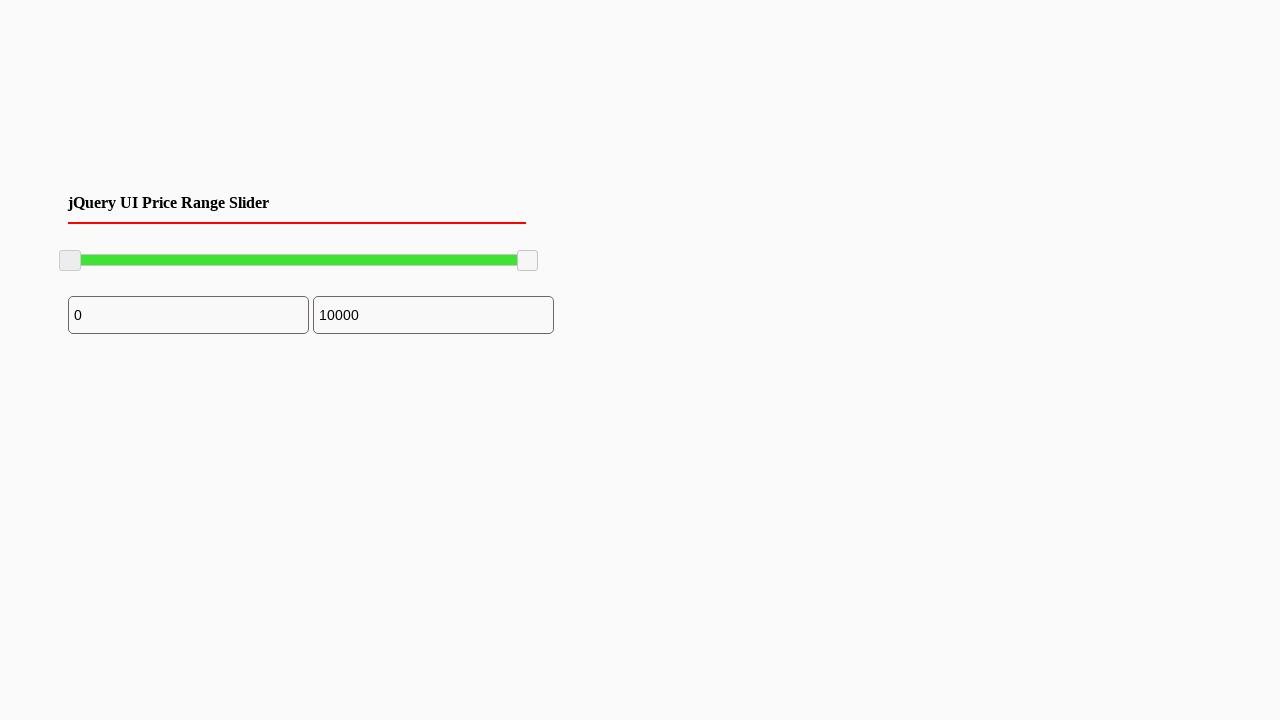

Pressed mouse button down on slider handle at (70, 261)
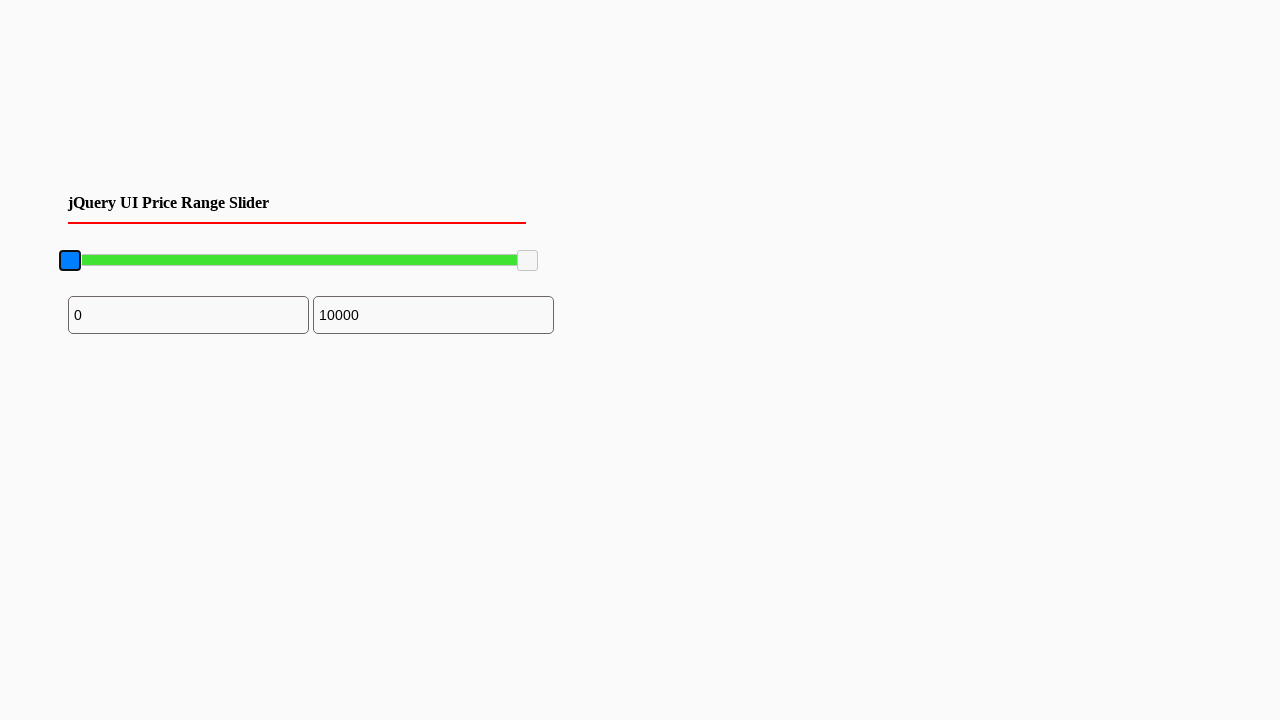

Dragged slider handle 100 pixels to the right at (170, 261)
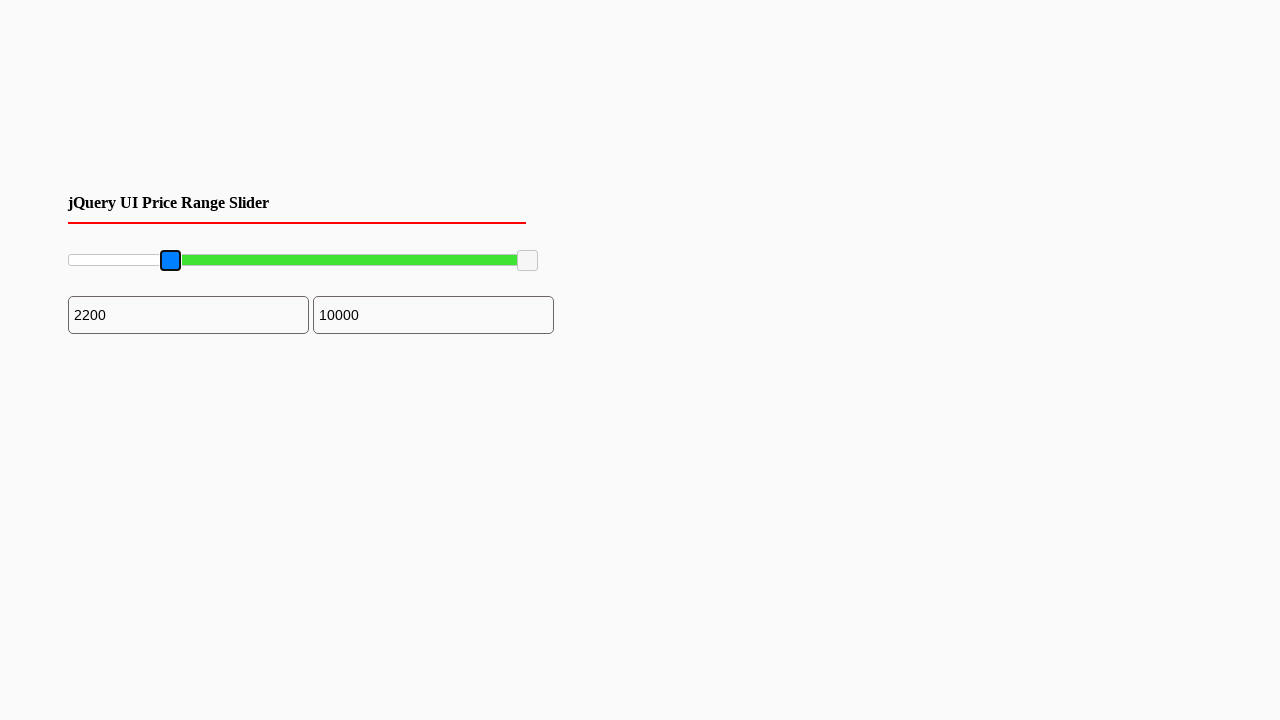

Released mouse button to complete slider drag at (170, 261)
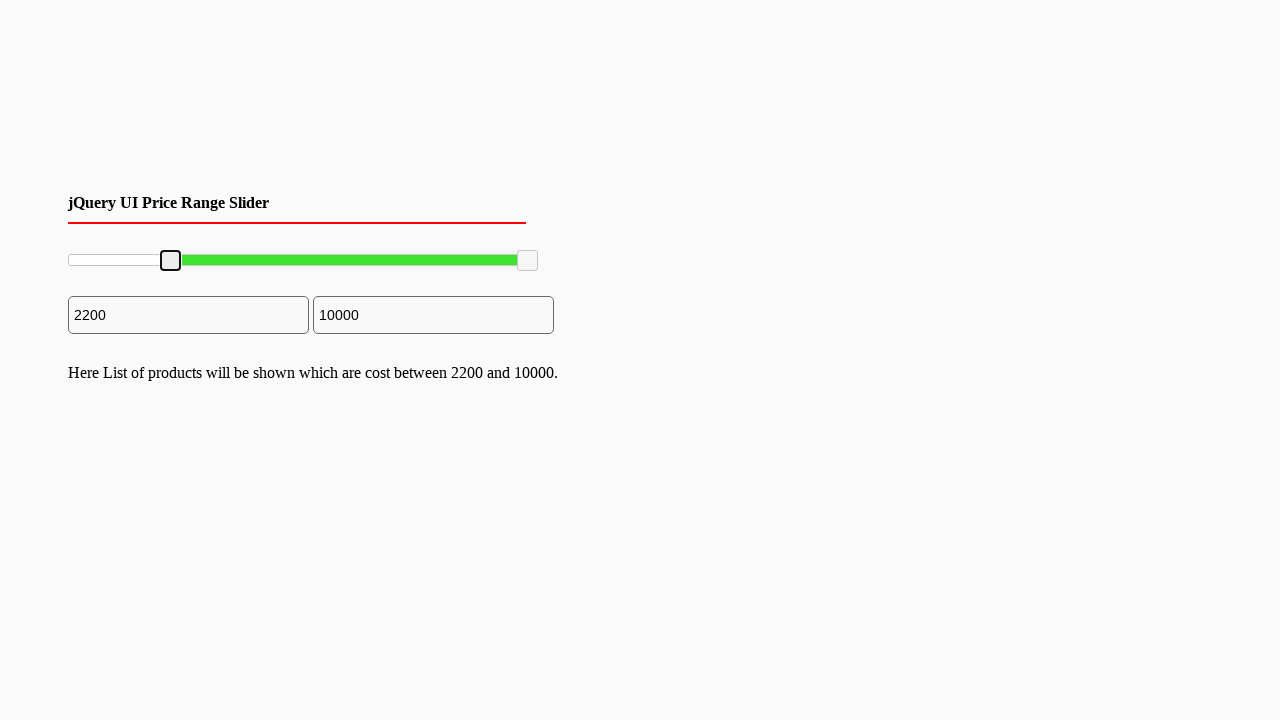

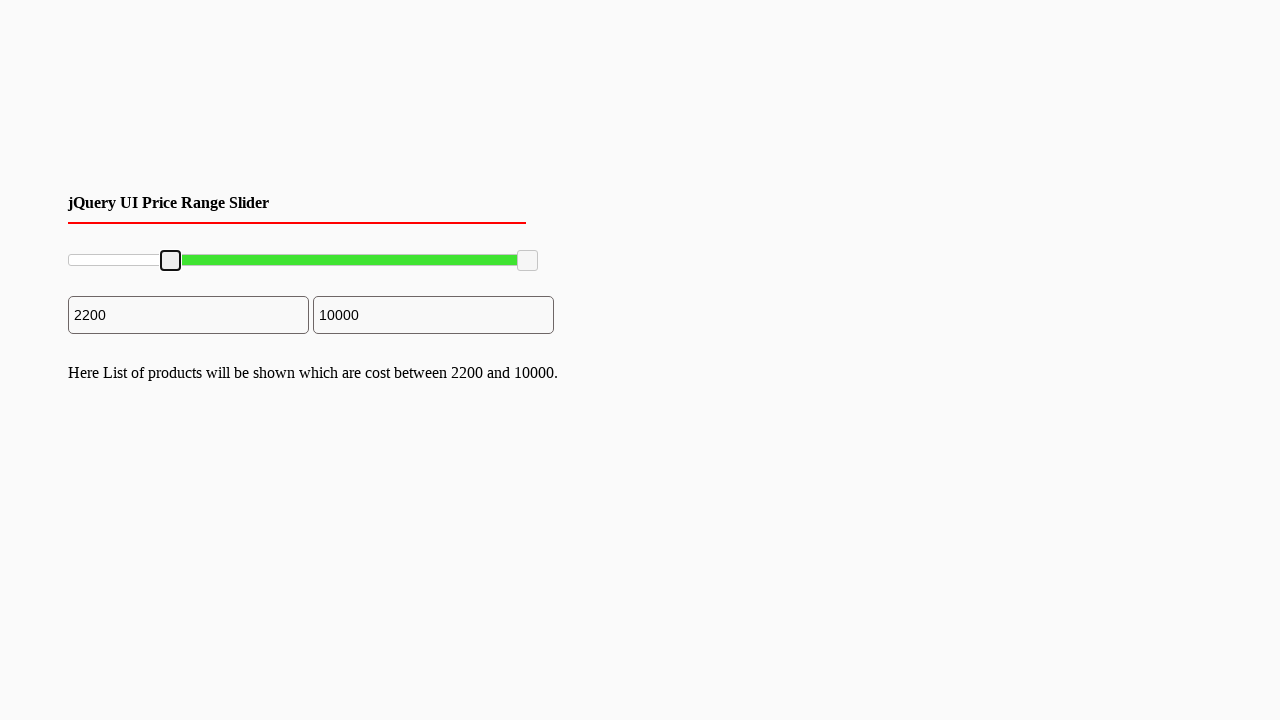